Tests JavaScript prompt box functionality by triggering a prompt dialog, entering text and accepting it, then triggering another prompt and dismissing it.

Starting URL: https://www.hyrtutorials.com/p/alertsdemo.html

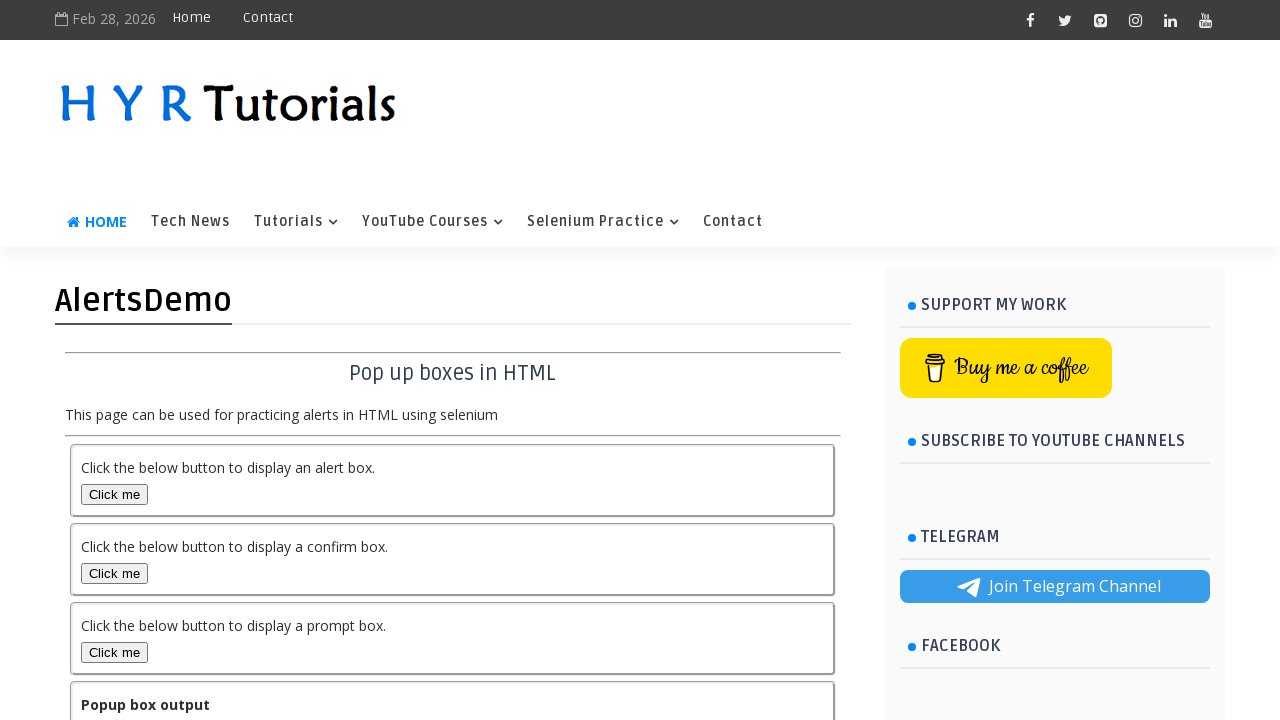

Waited for prompt box button to load
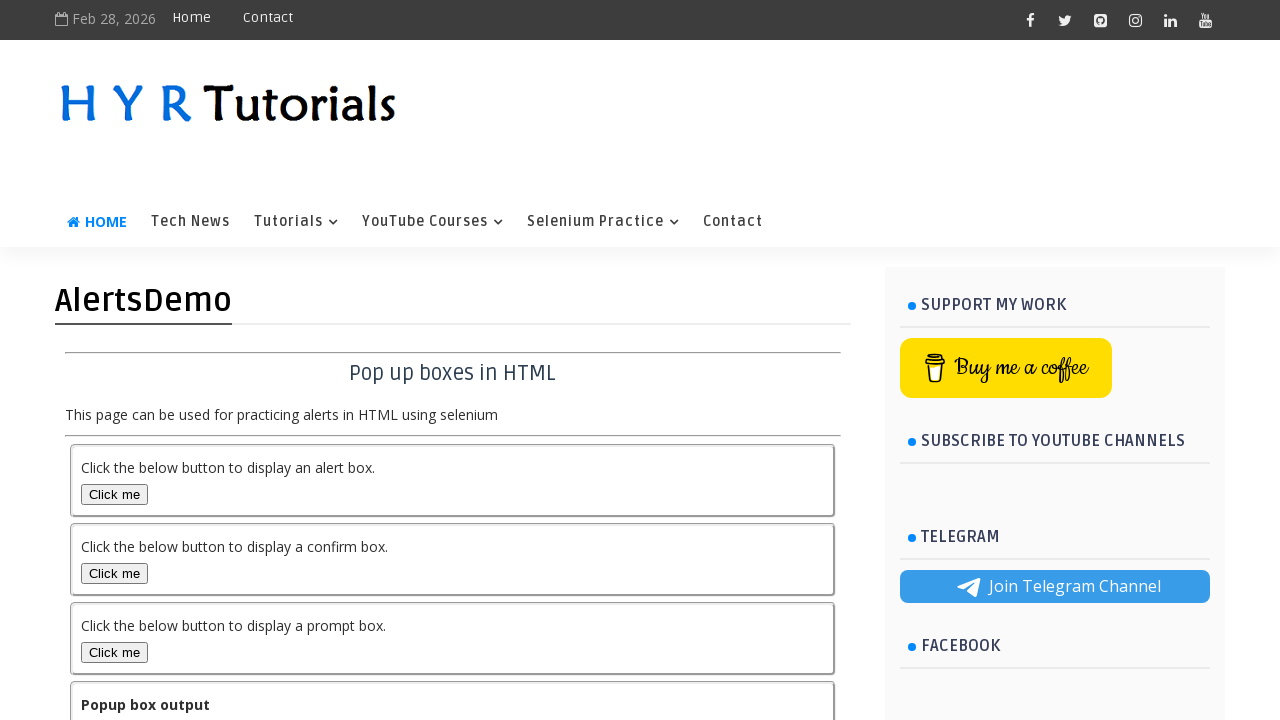

Clicked prompt box button to trigger first prompt dialog at (114, 652) on #promptBox
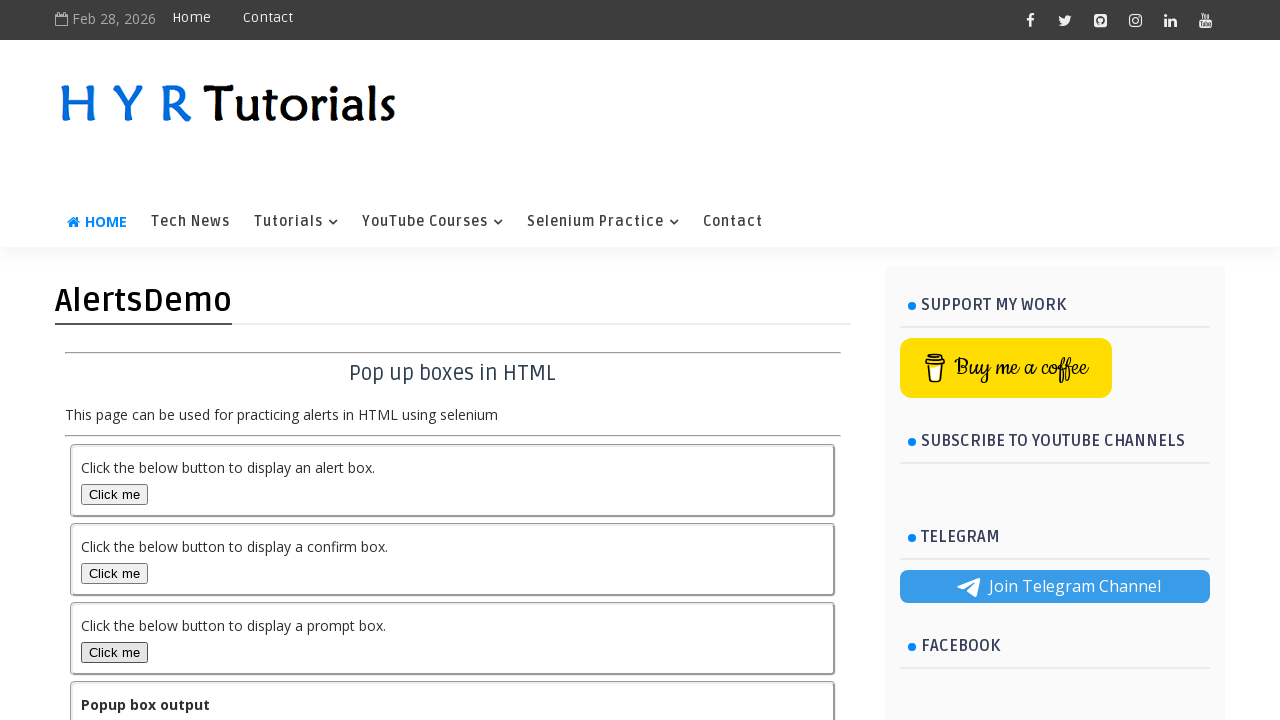

Entered 'Marcus Thompson' text and accepted first prompt dialog at (114, 652) on #promptBox
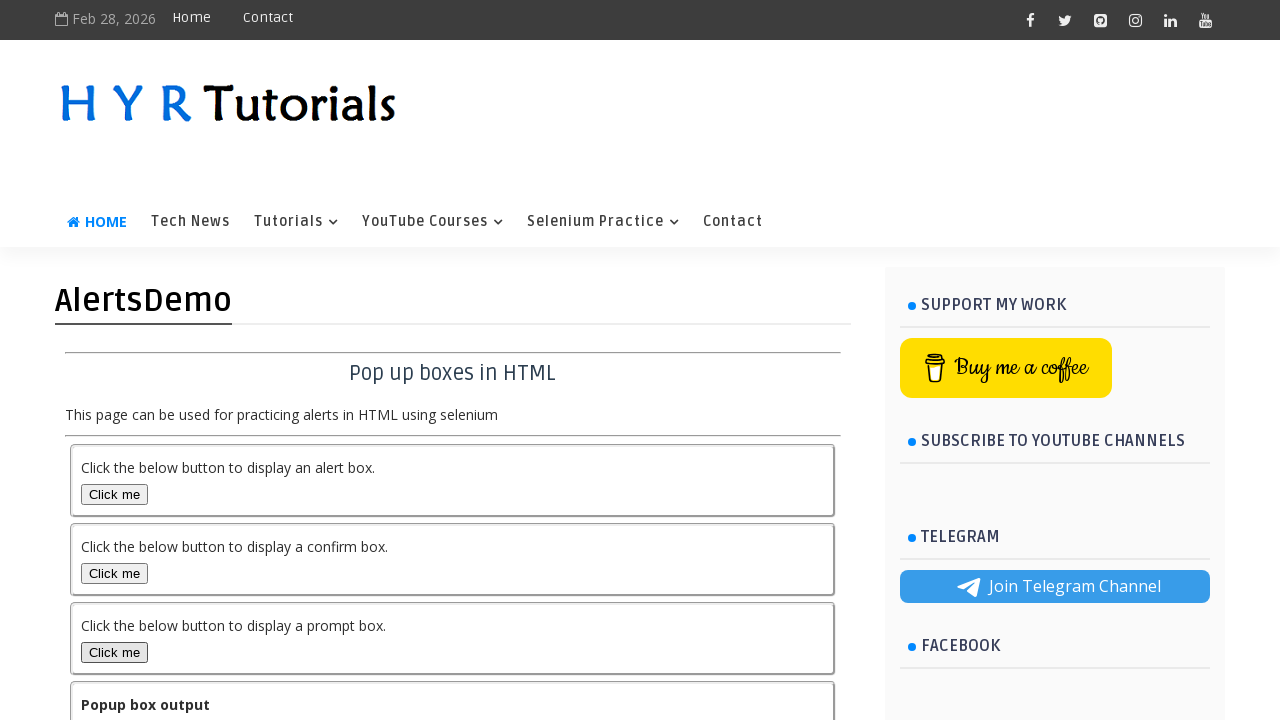

Output element updated after accepting prompt
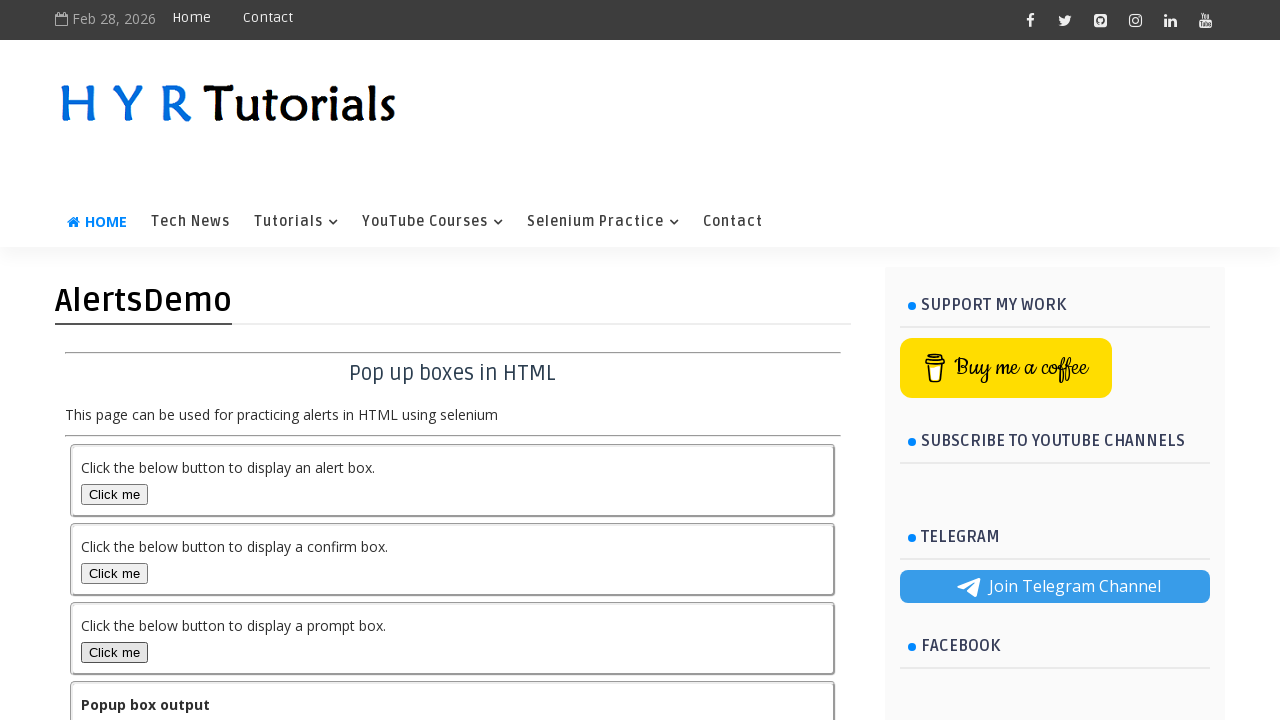

Clicked prompt box button to trigger second prompt dialog at (114, 652) on #promptBox
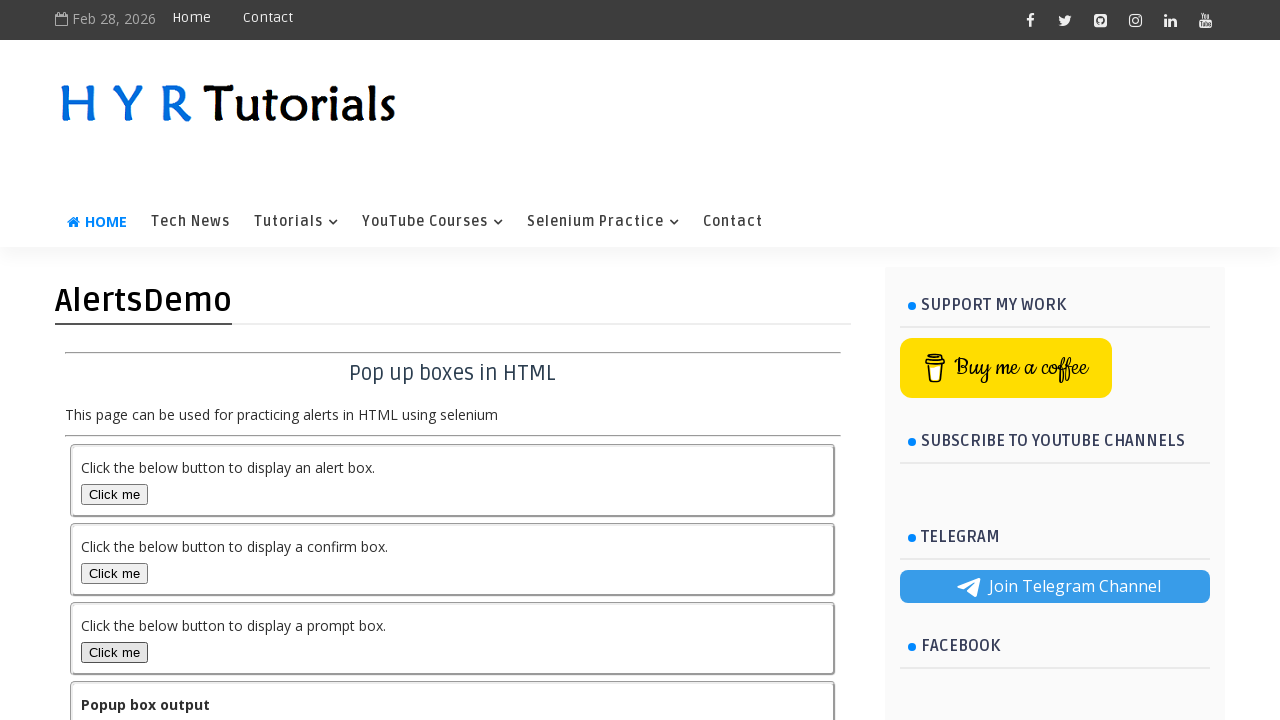

Dismissed second prompt dialog and waited for output update
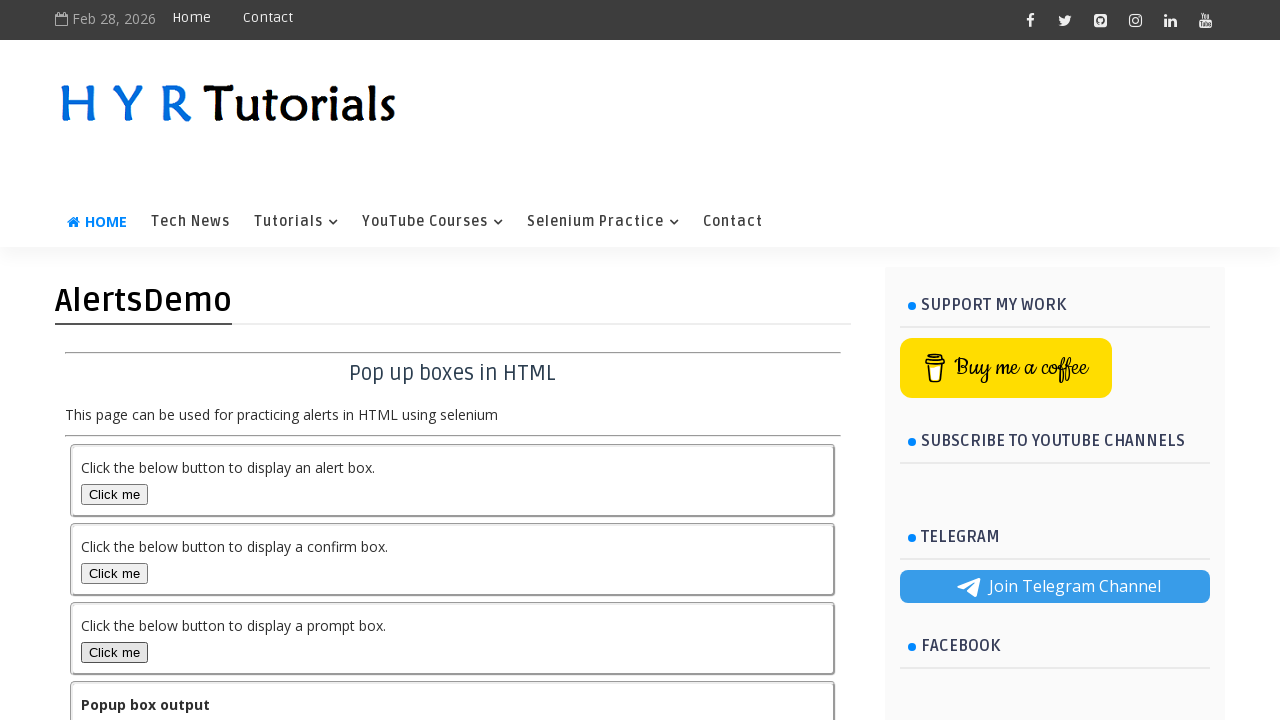

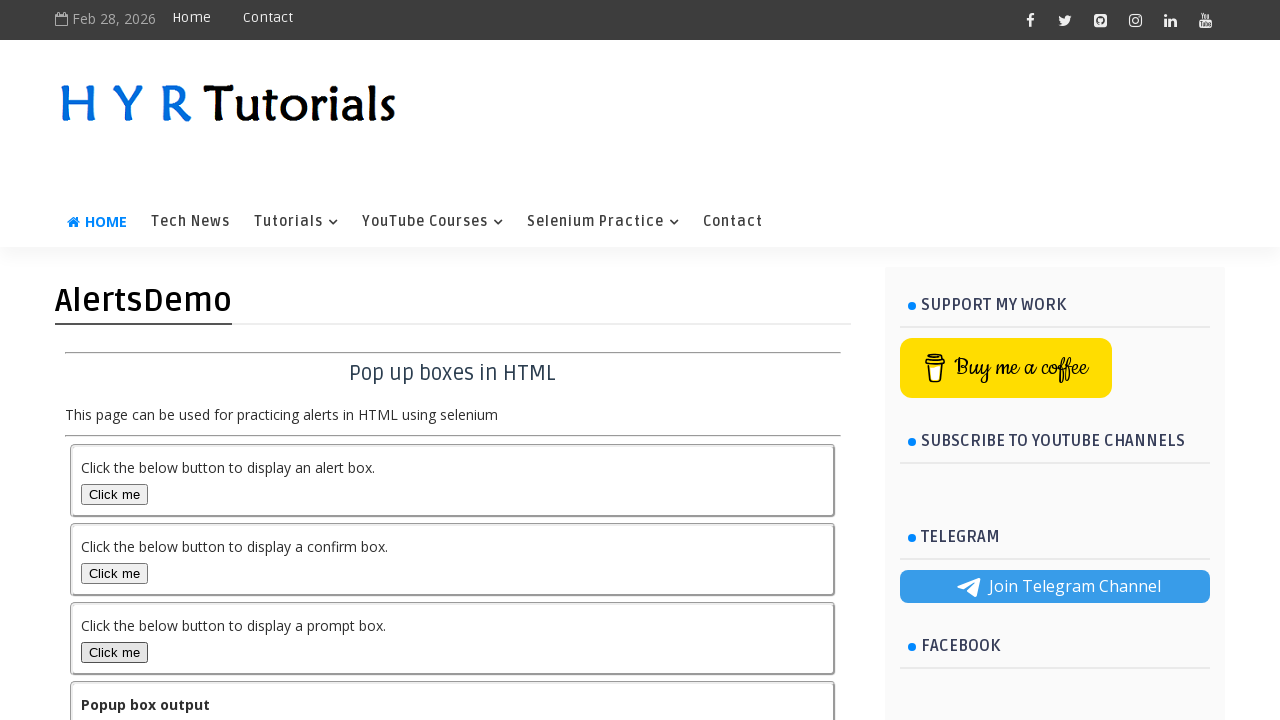